Tests the Docs link navigation and verifies URL contains "docs"

Starting URL: https://playwright.dev/

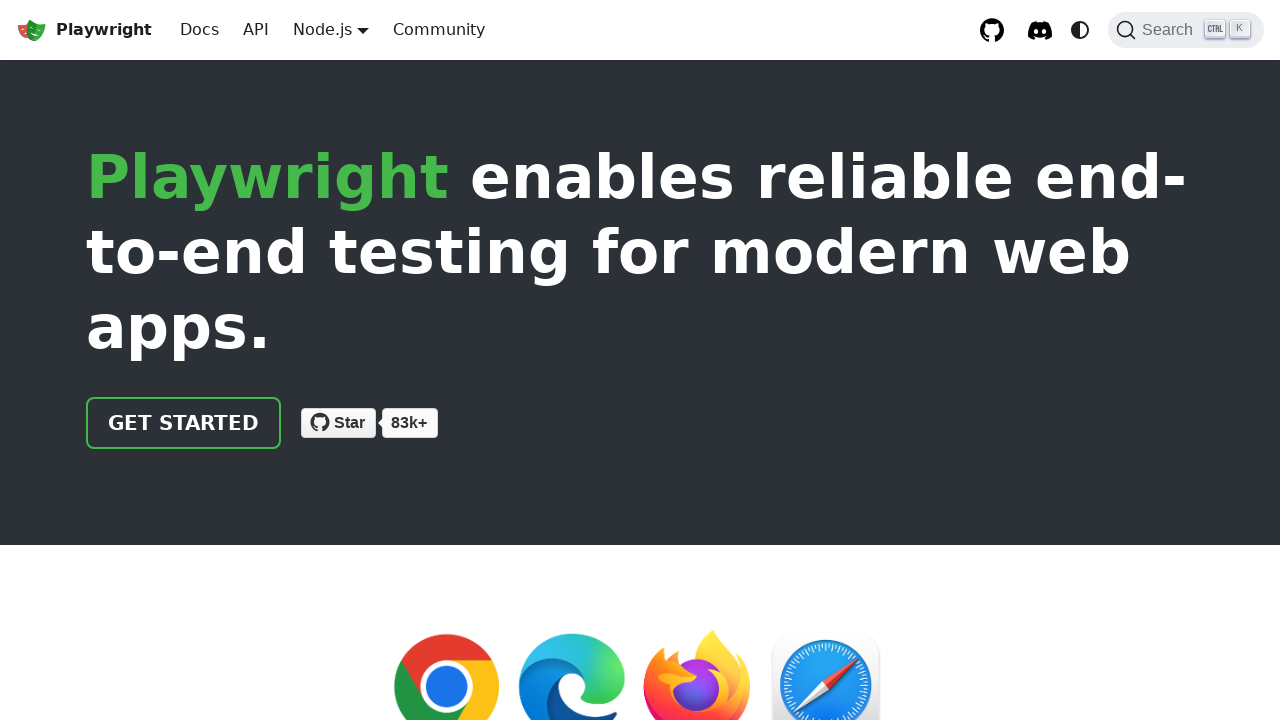

Clicked the Docs link at (200, 30) on internal:role=link[name="Docs"i]
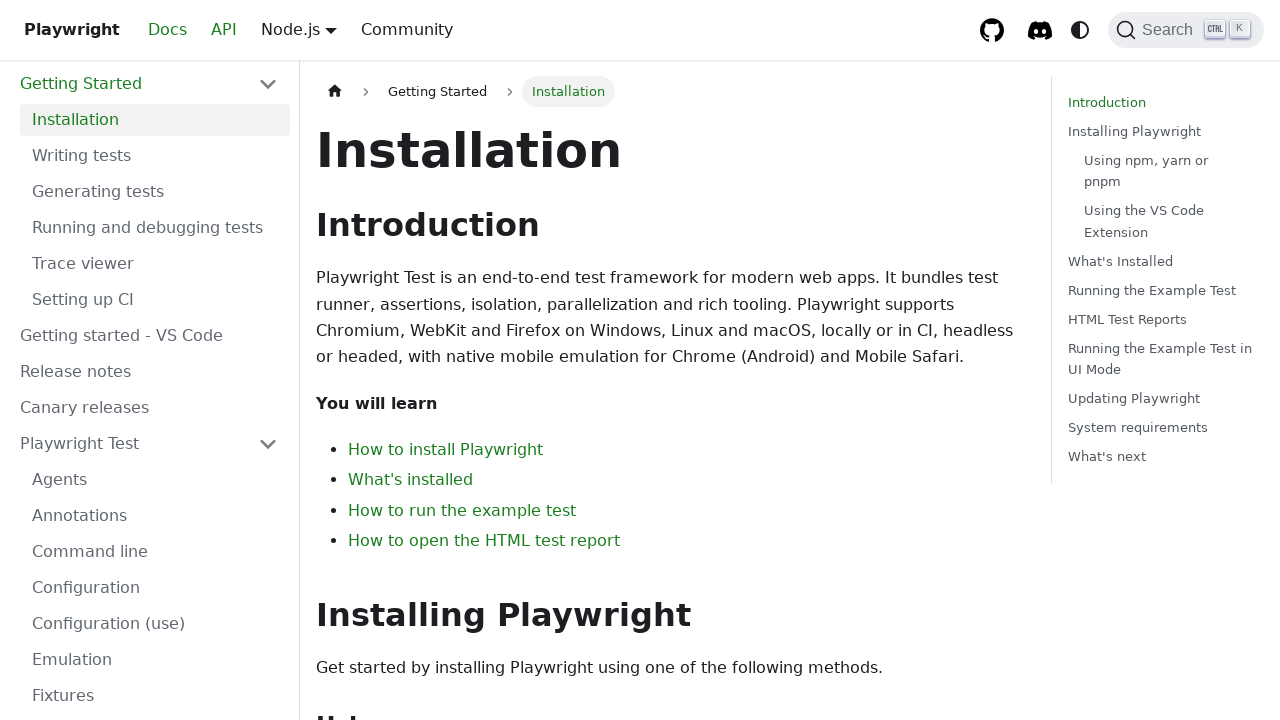

Page loaded after navigation to Docs
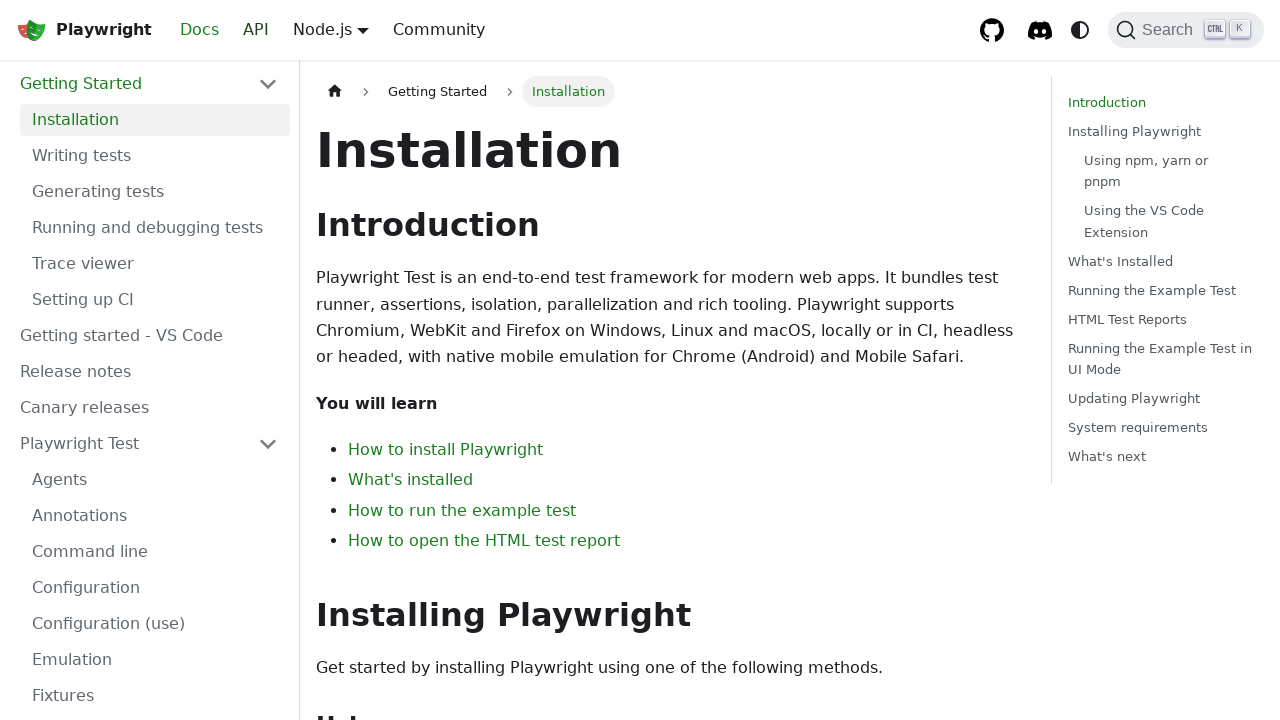

Verified URL contains 'docs'
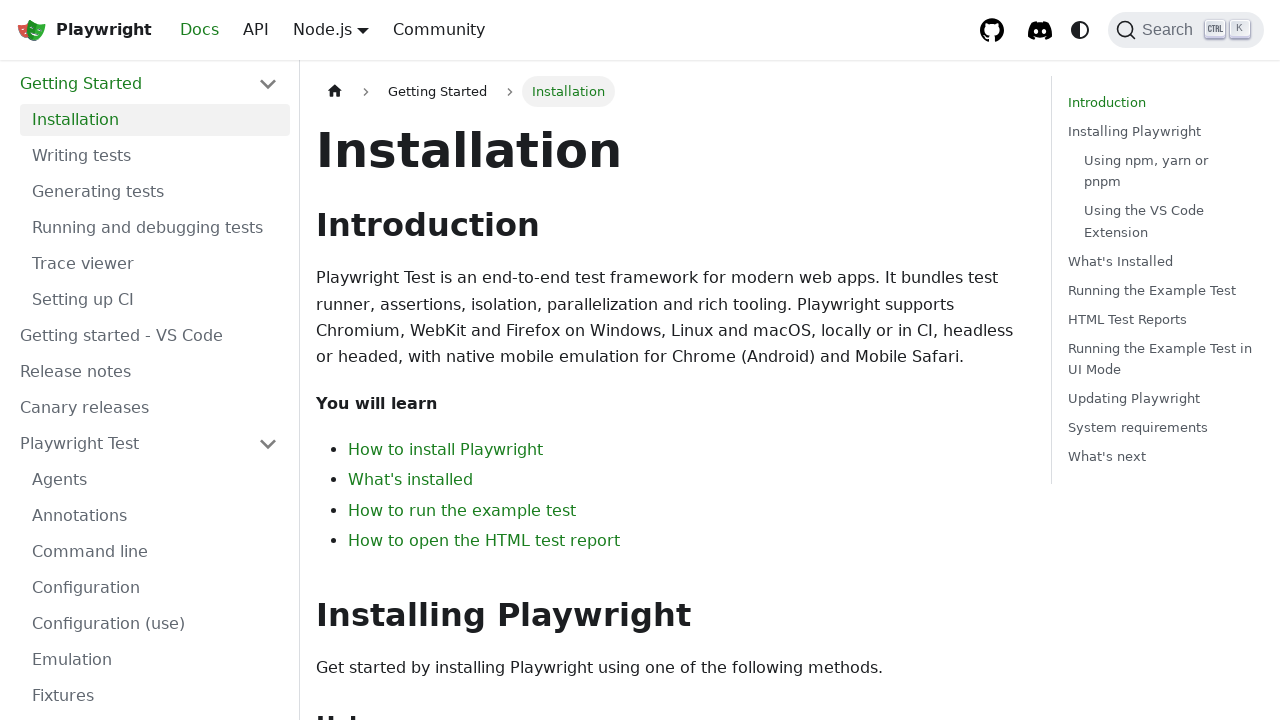

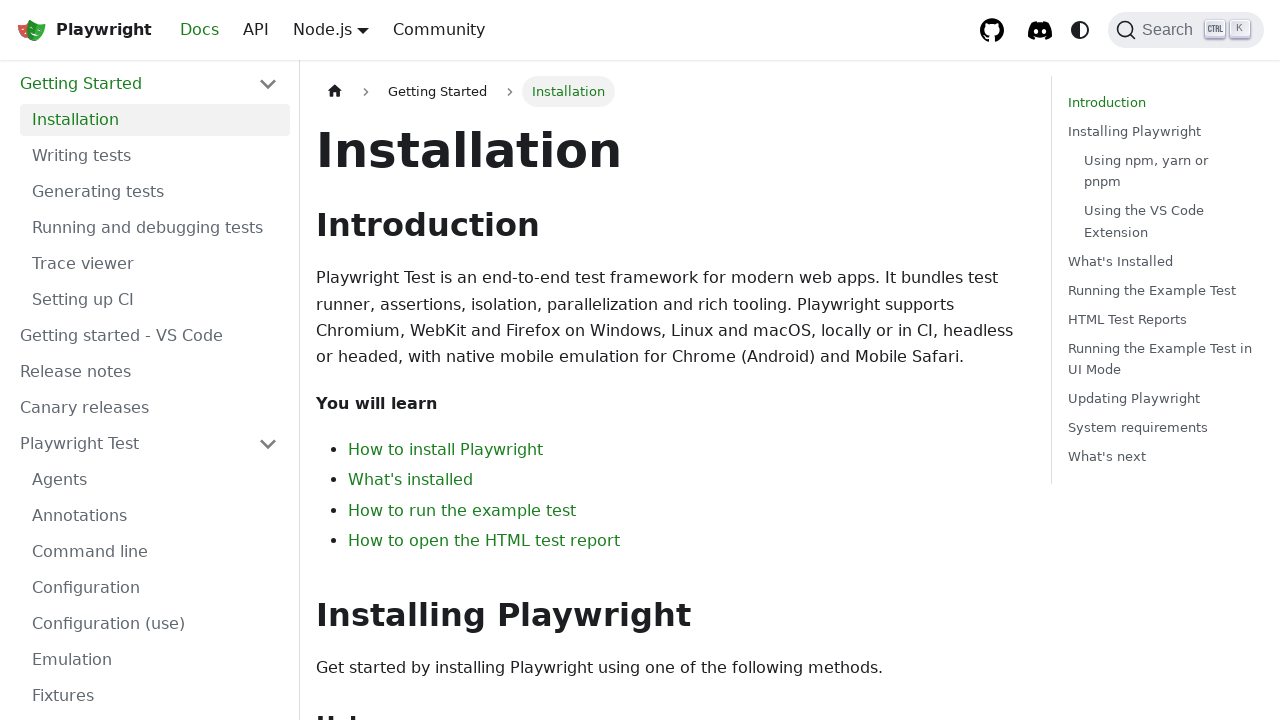